Tests window handling by clicking a link to open a new window, switching between windows, and verifying content in both windows

Starting URL: https://the-internet.herokuapp.com/windows

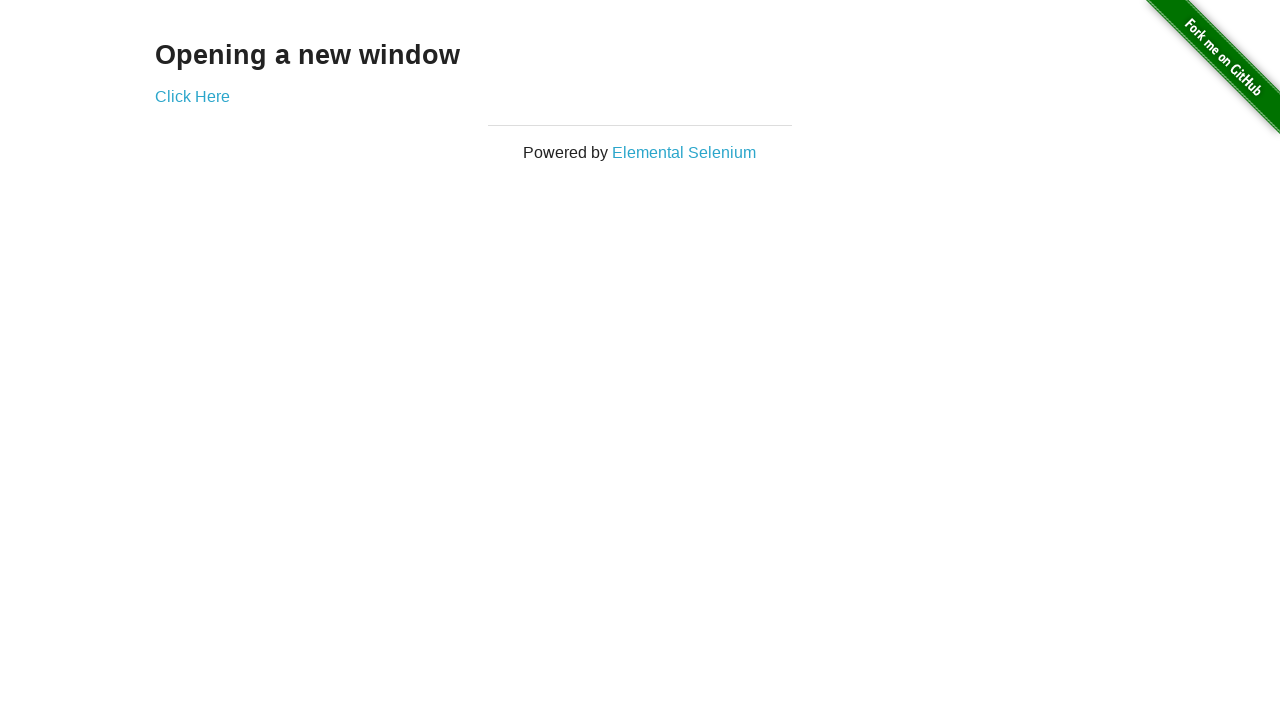

Clicked link to open new window at (192, 96) on a[href='/windows/new']
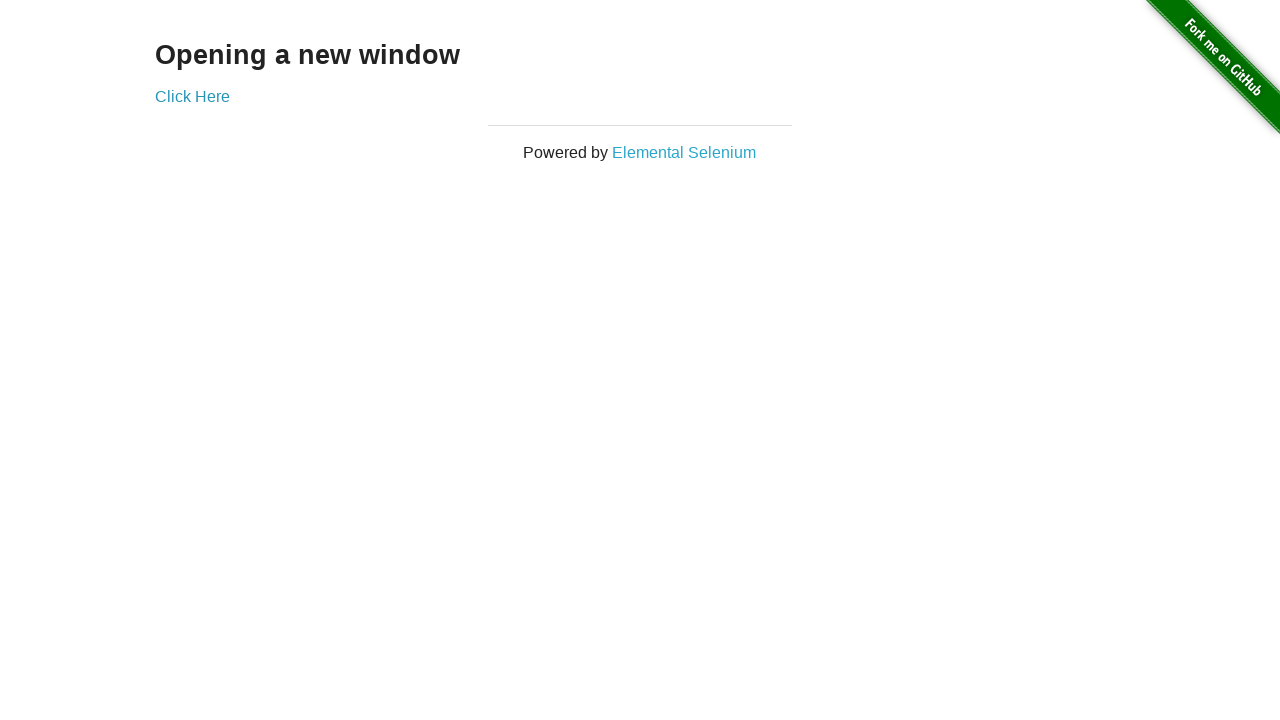

Clicked link again and new page object created at (192, 96) on a[href='/windows/new']
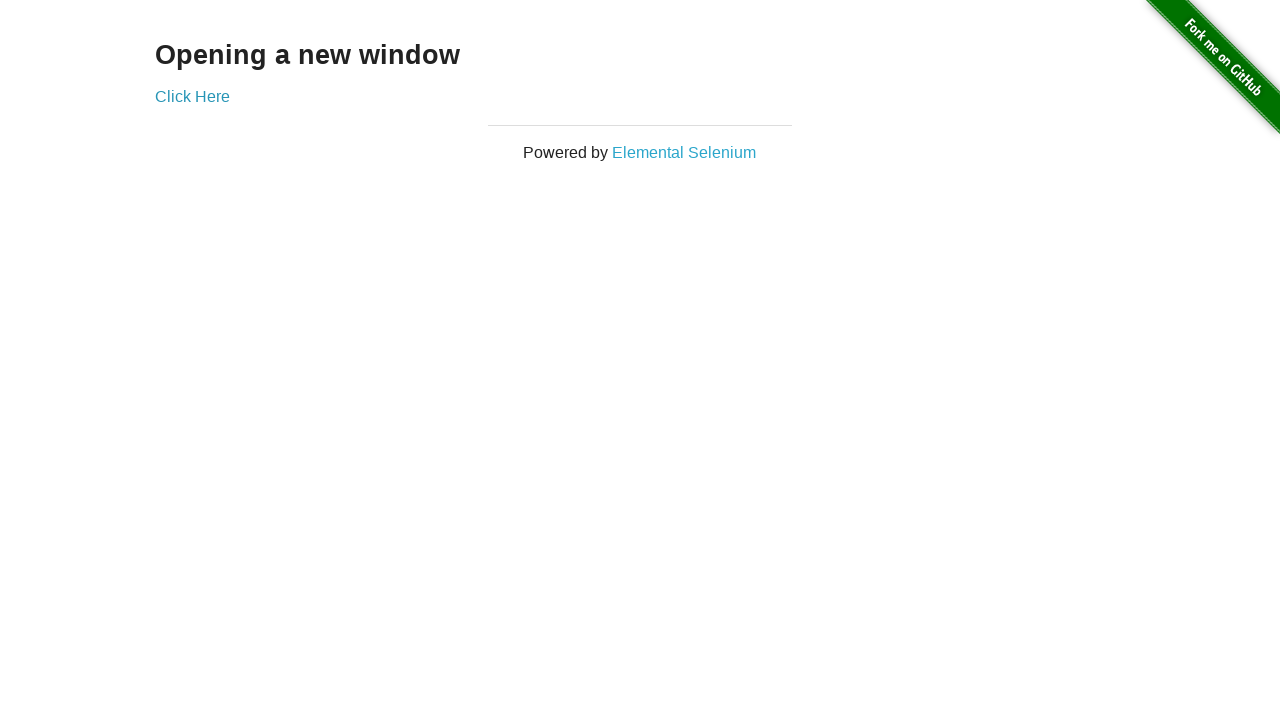

New window/tab opened and captured
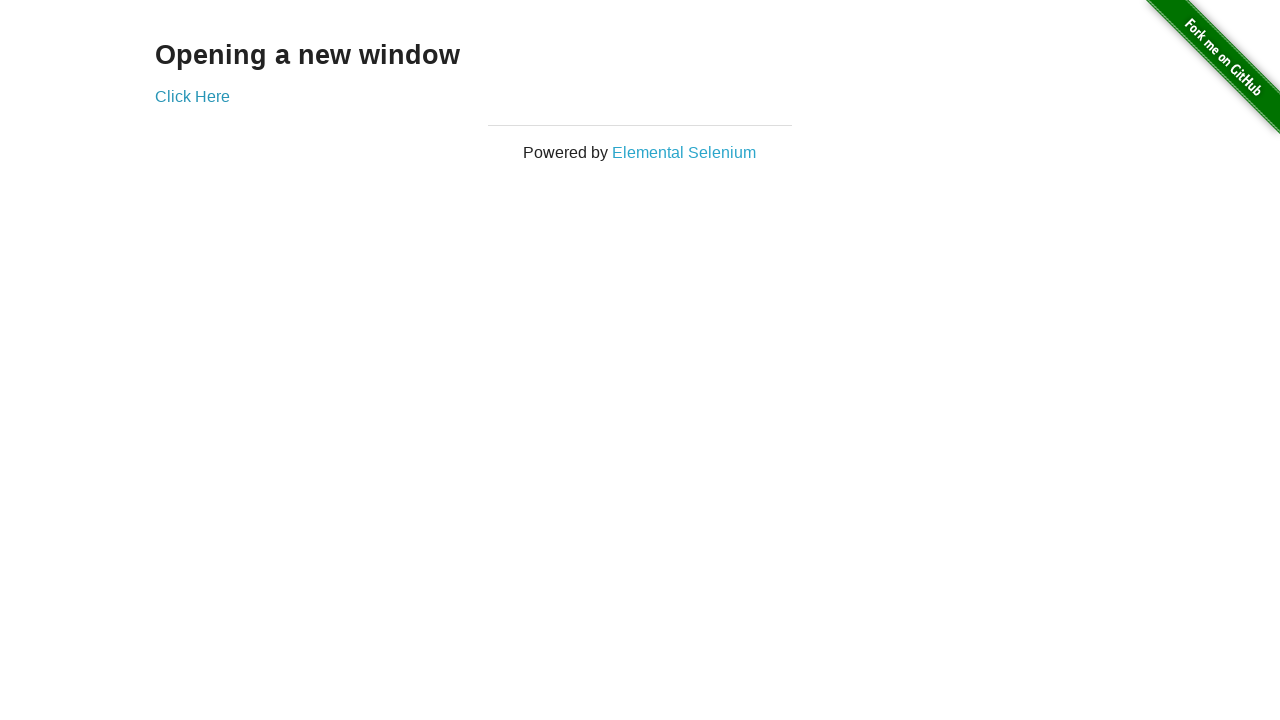

New page finished loading
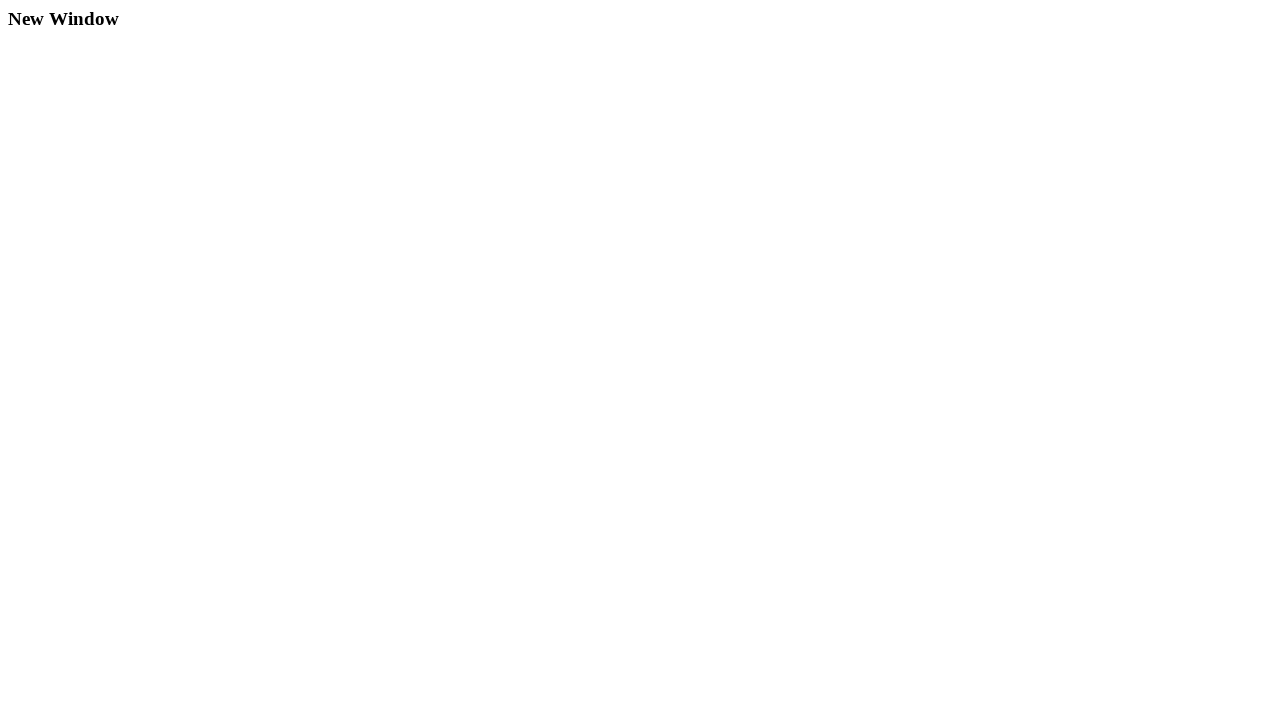

Verified 'New Window' text is present in new page
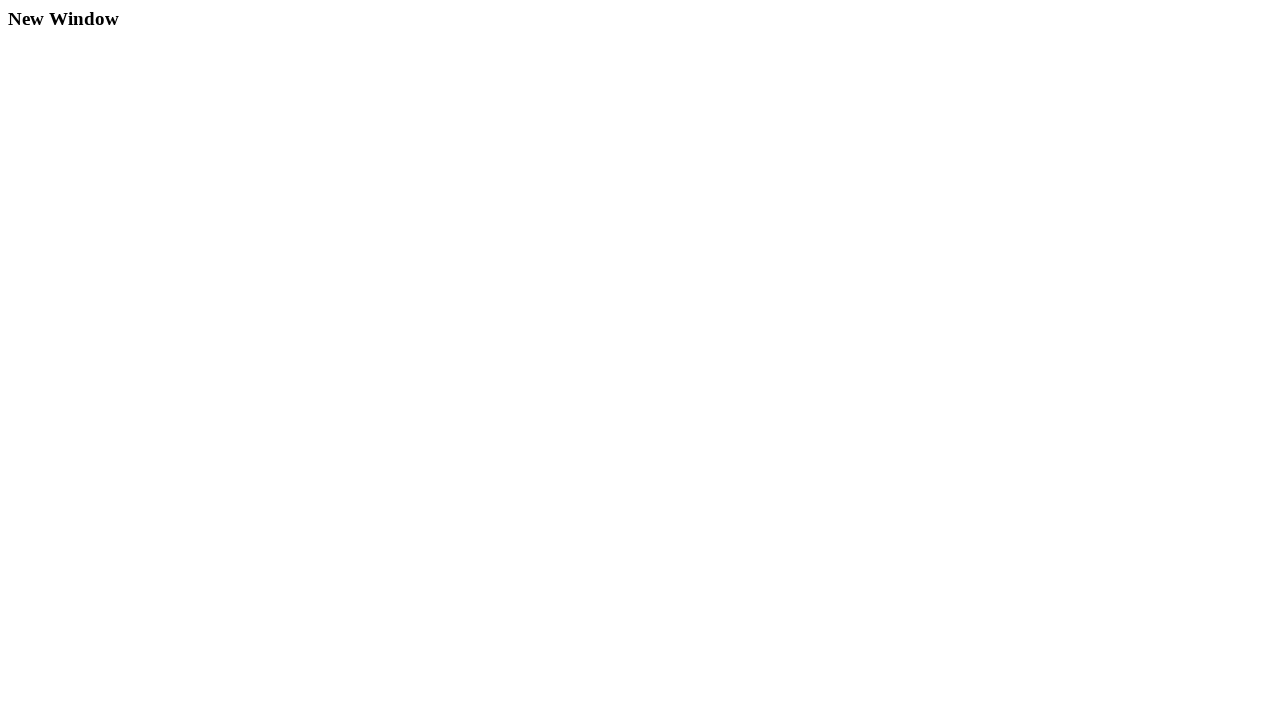

Verified original window still displays 'Click Here' link
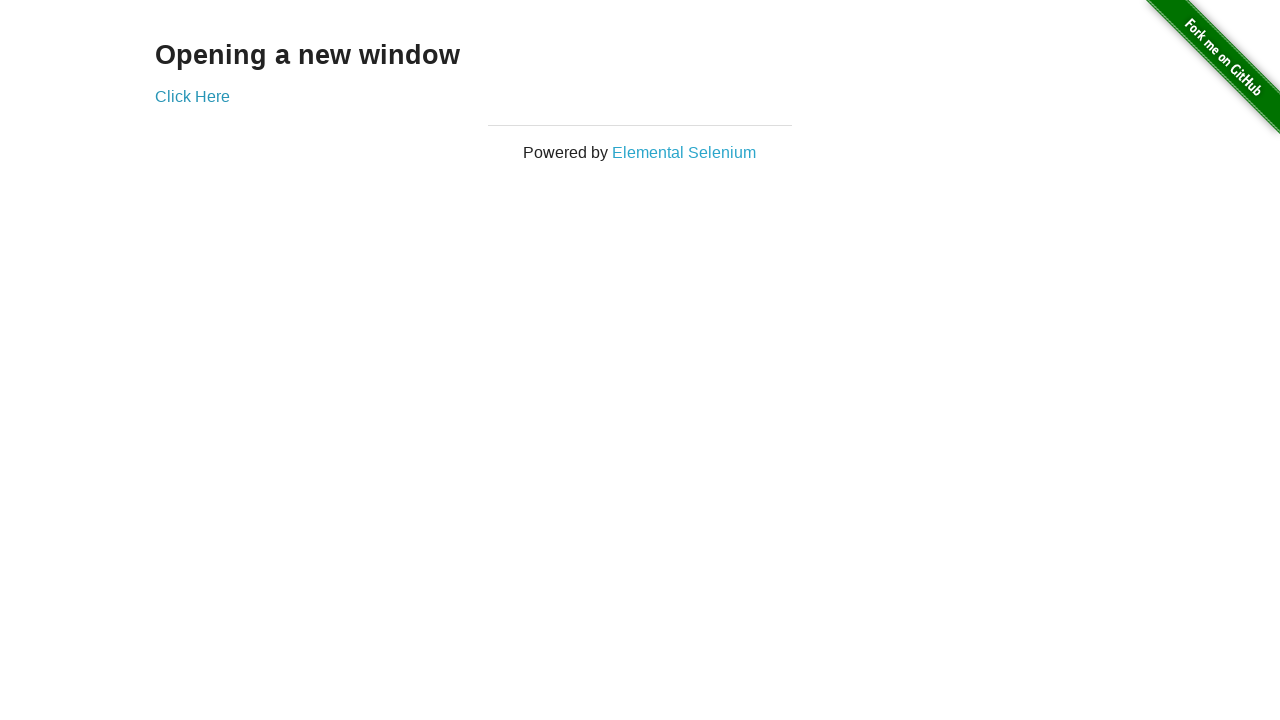

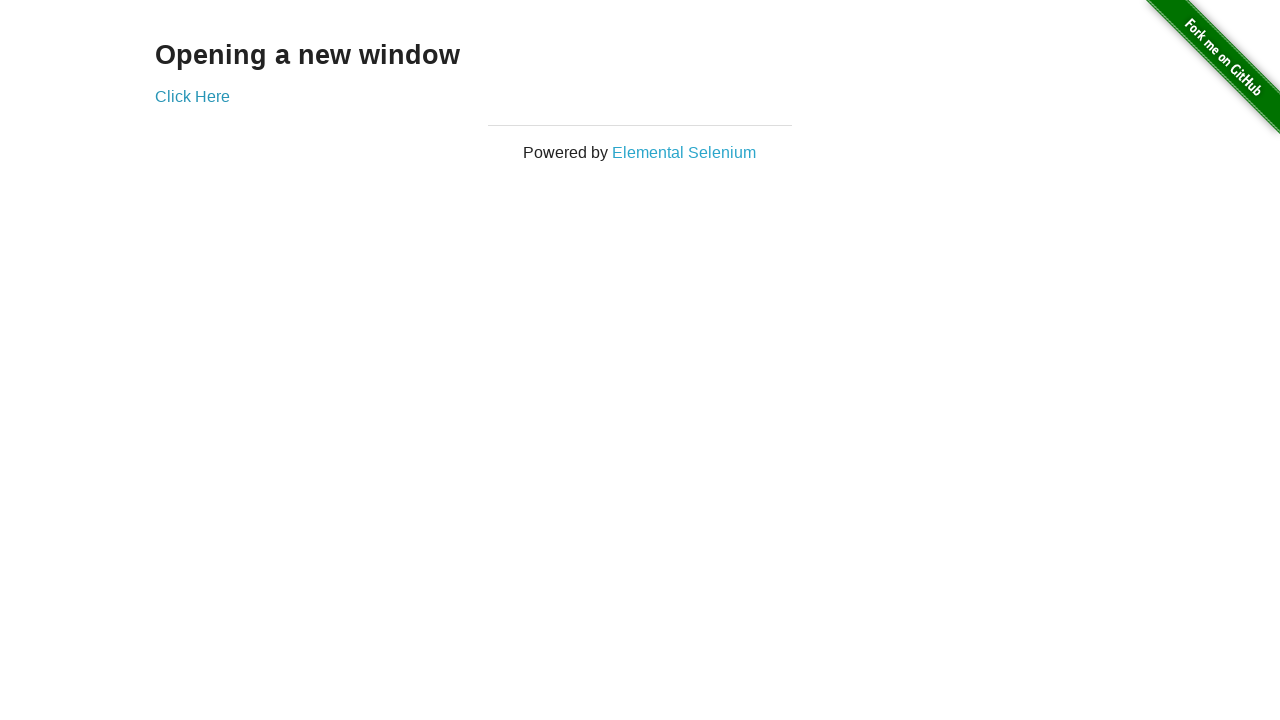